Navigates to a registration demo page and performs a multi-level dropdown menu interaction using hover actions

Starting URL: http://demo.automationtesting.in/Register.html

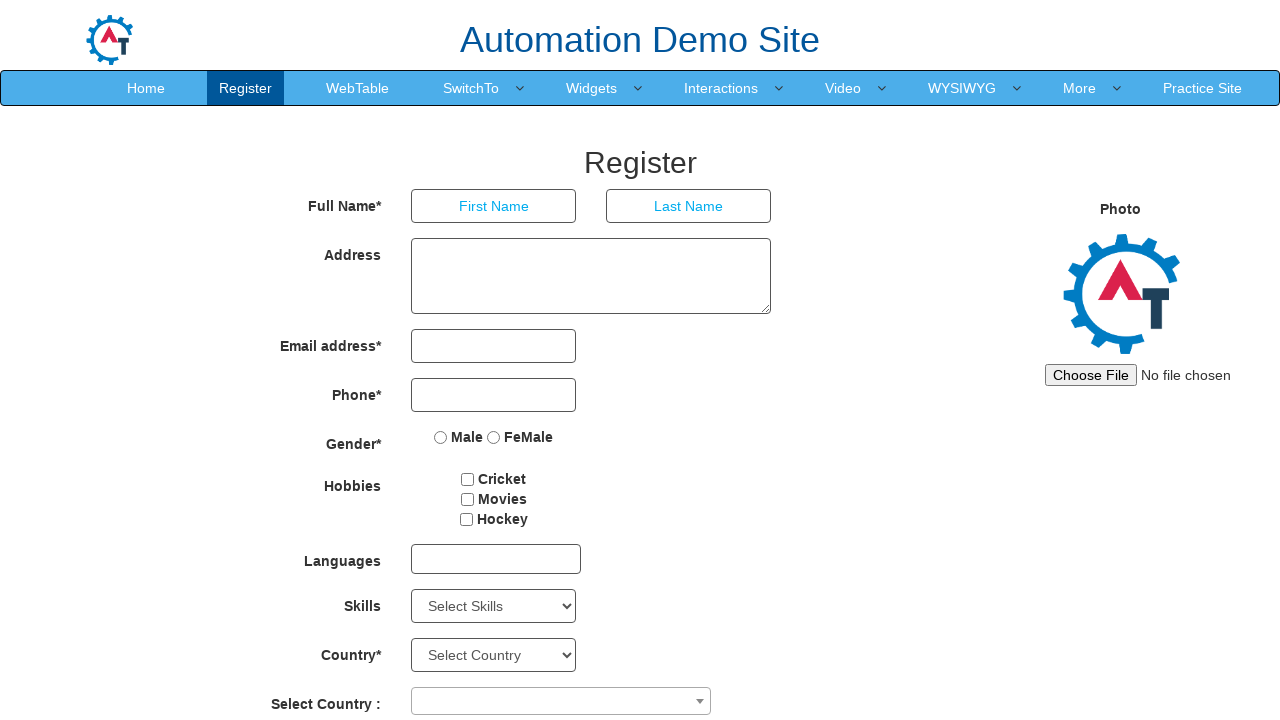

Verified 'Register' is in the page URL
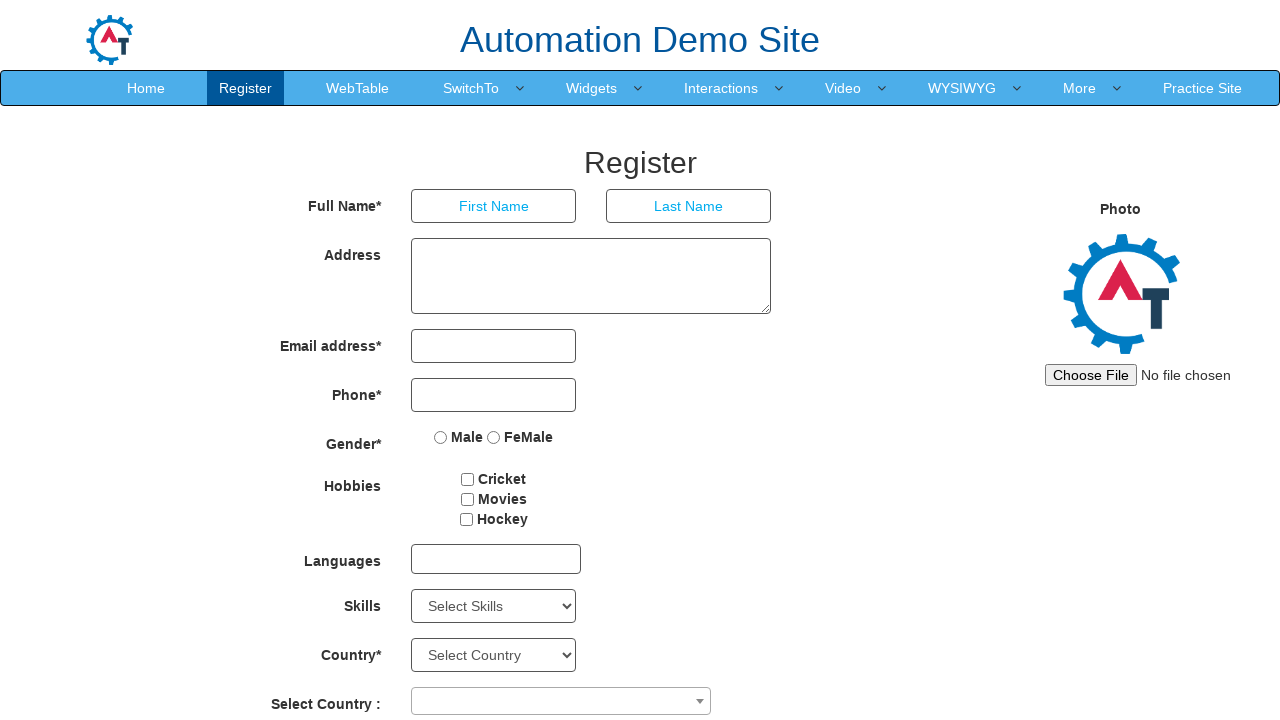

Hovered over main menu item in navigation at (721, 88) on xpath=//*[@id='header']/nav/div/div[2]/ul/li[6]/a
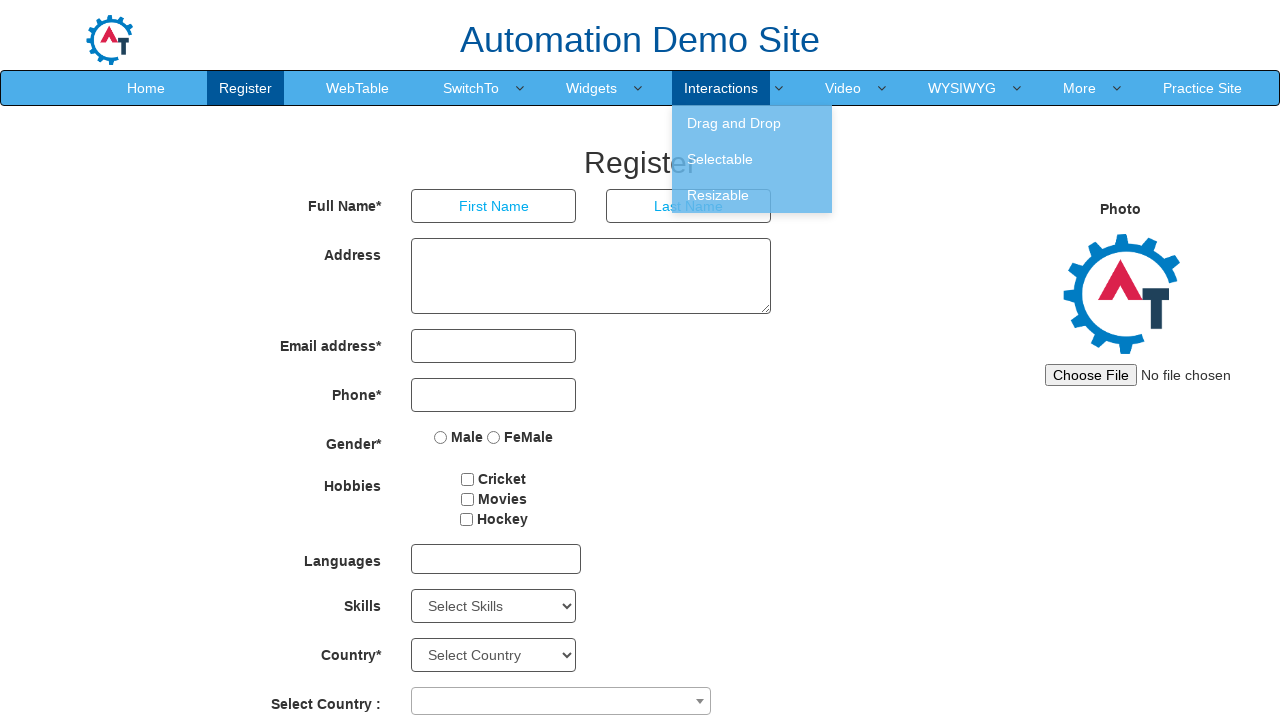

Hovered over first submenu item to reveal nested options at (752, 123) on xpath=//*[@id='header']/nav/div/div[2]/ul/li[6]/ul/li[1]/a
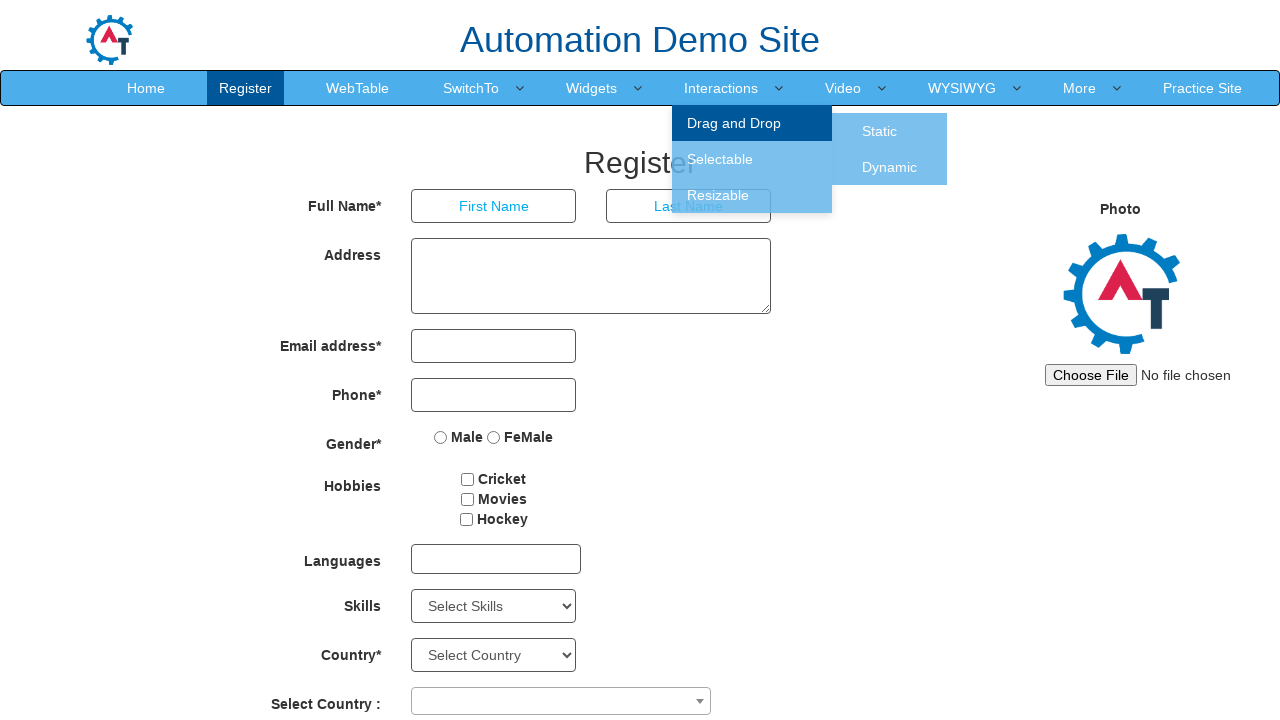

Clicked on nested submenu item in multi-level dropdown at (880, 131) on xpath=//*[@id='header']/nav/div/div[2]/ul/li[6]/ul/li[1]/ul/li[1]/a
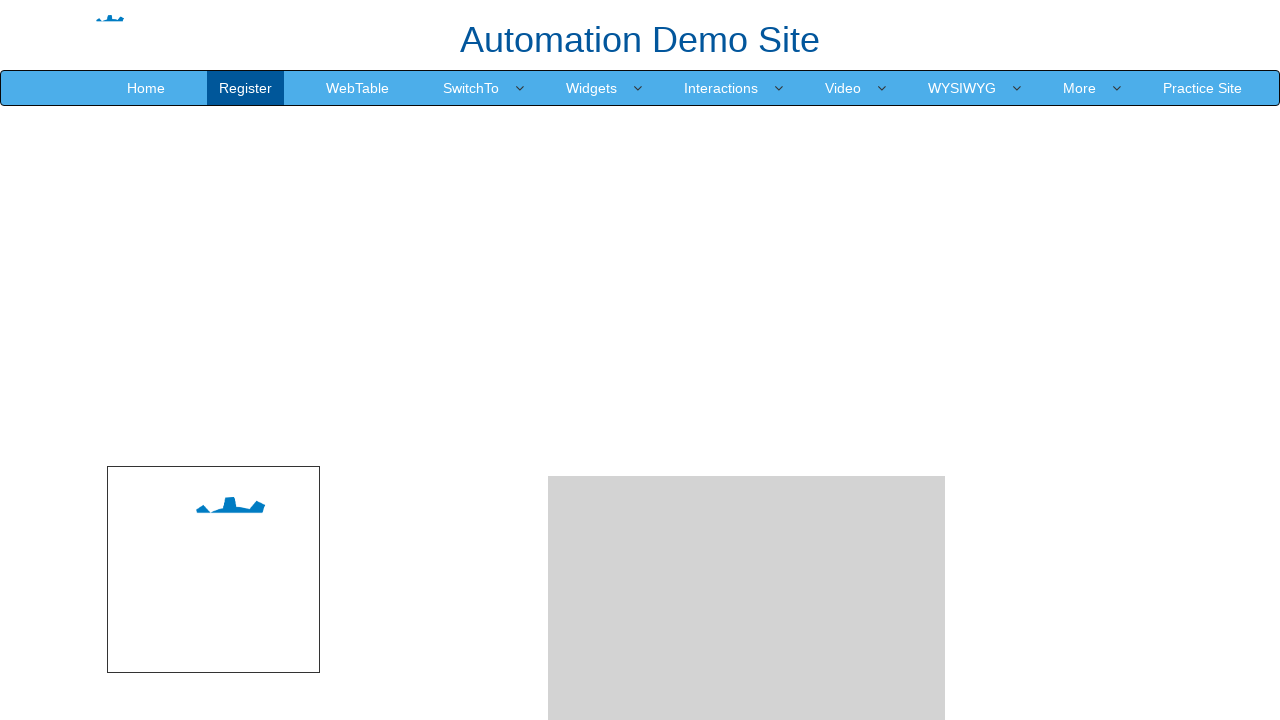

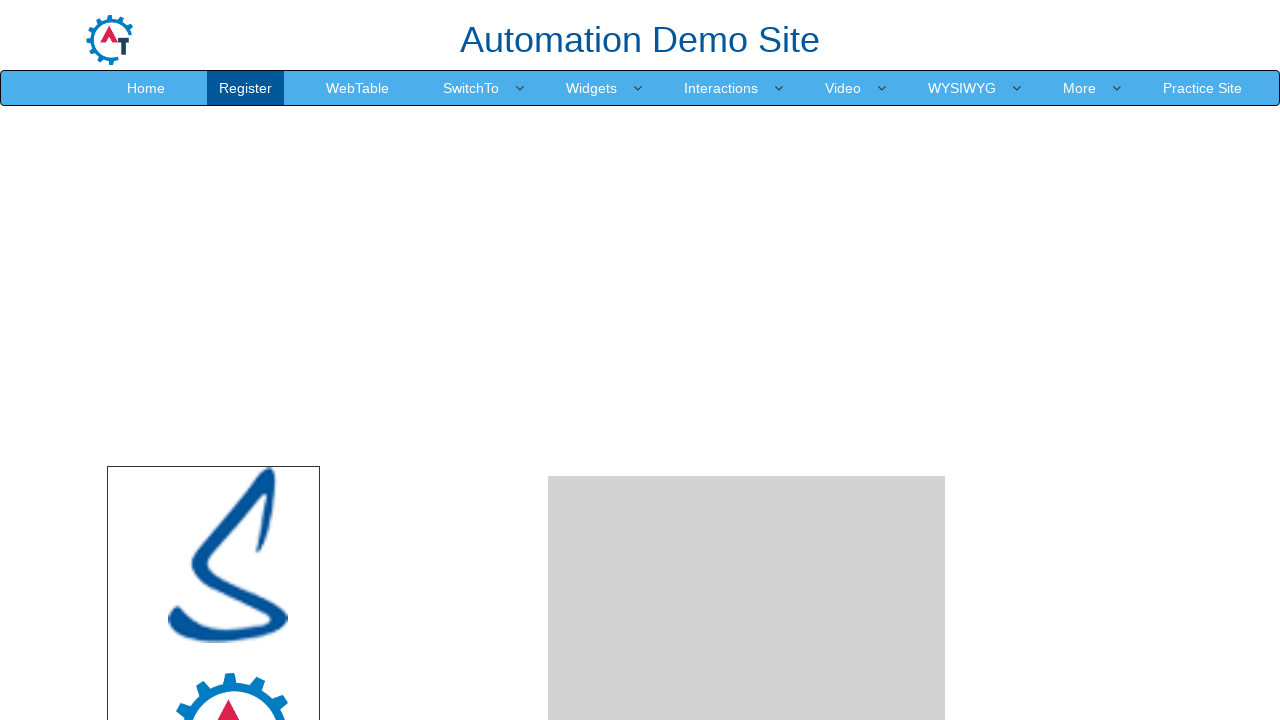